Tests that an error message is displayed when attempting to login without entering a username

Starting URL: https://www.saucedemo.com/

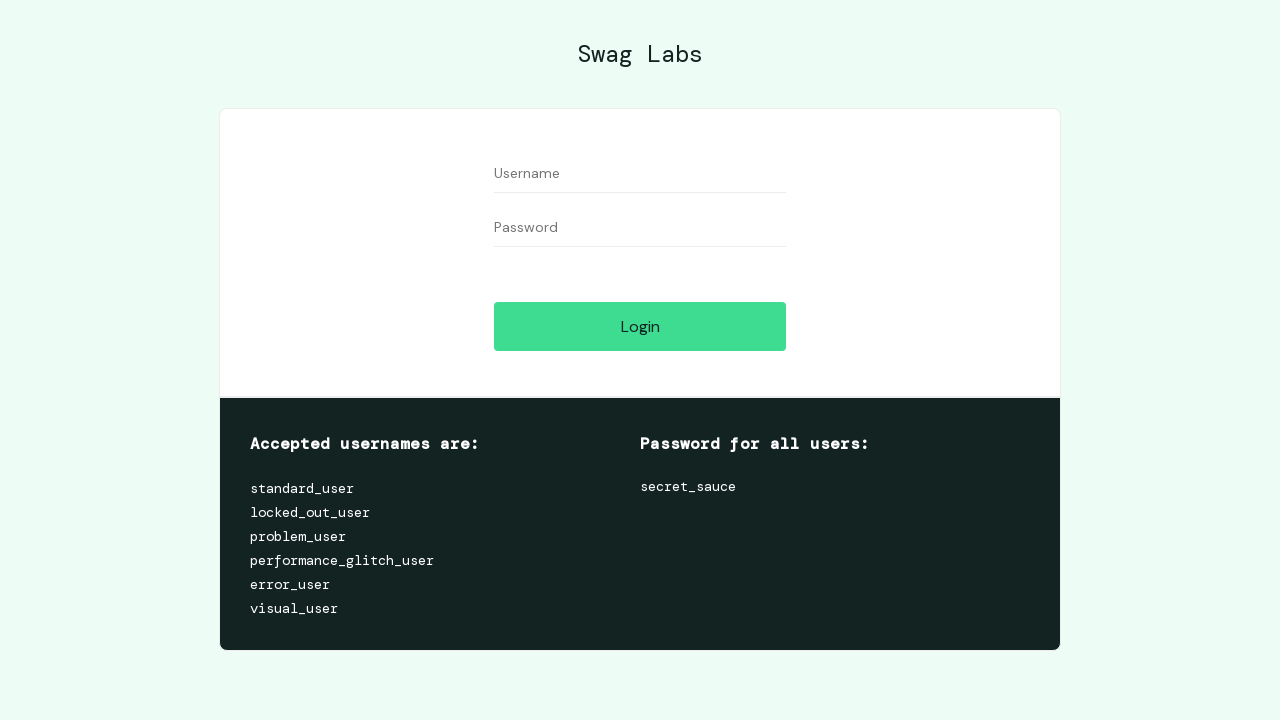

Clicked login button without entering username or password at (640, 326) on #login-button
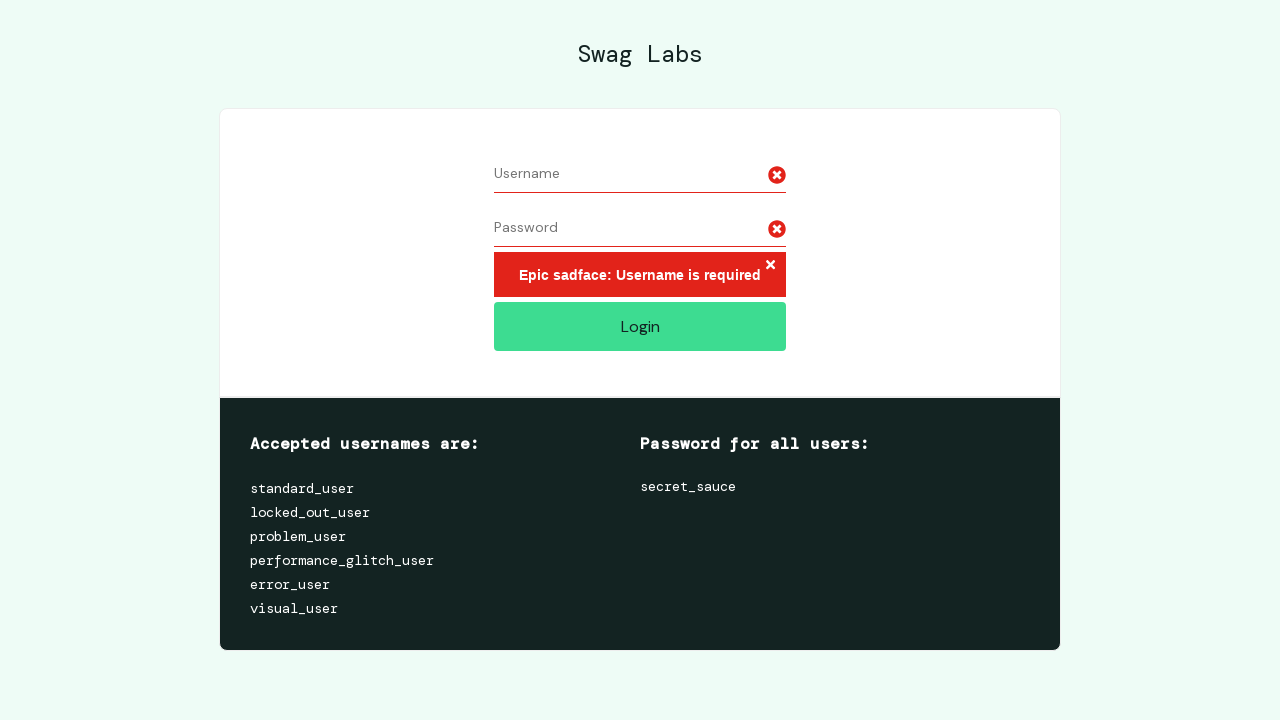

Error message appeared on login page
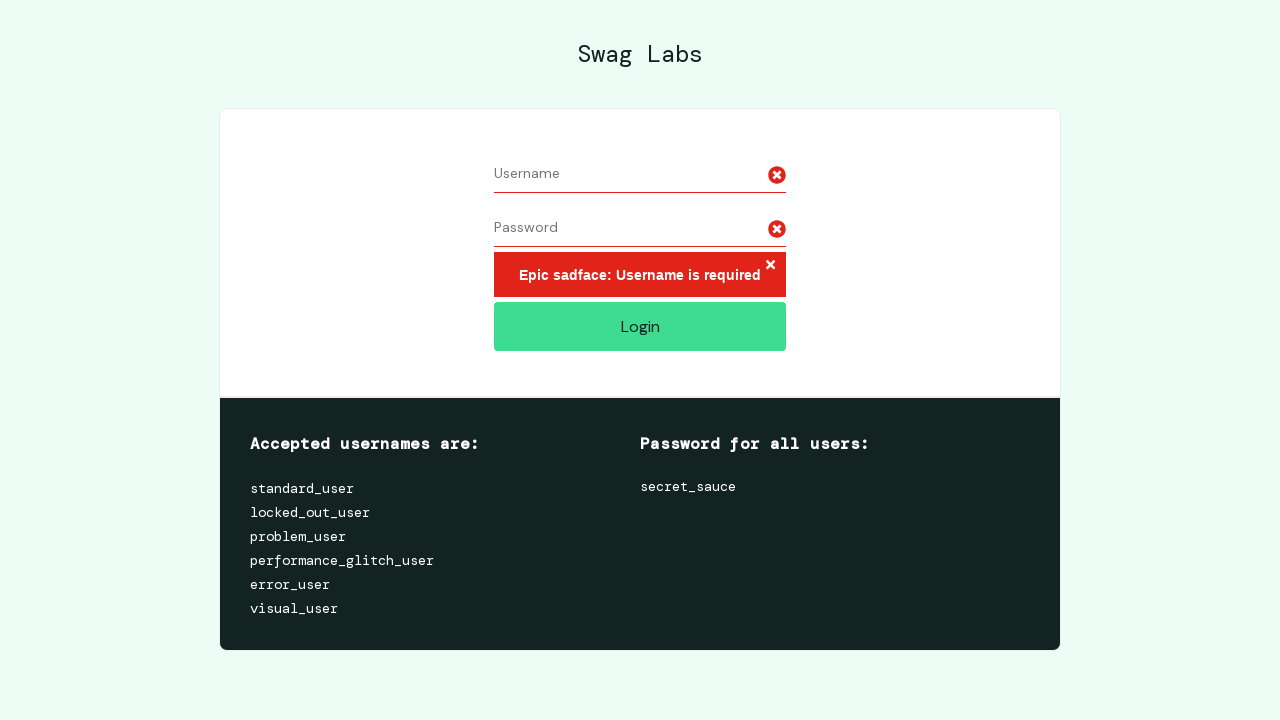

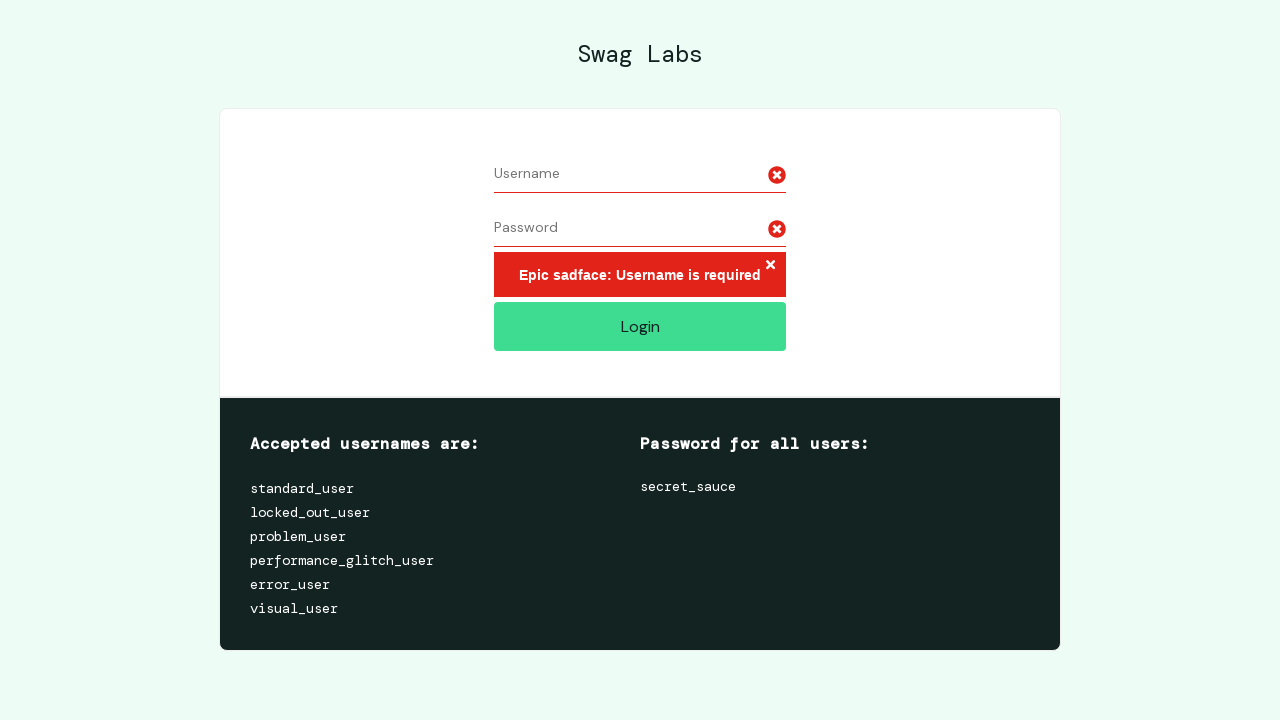